Tests checkbox functionality on a Selenium practice site by clicking on the first 3 checkboxes in a table if they are not already selected.

Starting URL: http://seleniumpractise.blogspot.com/

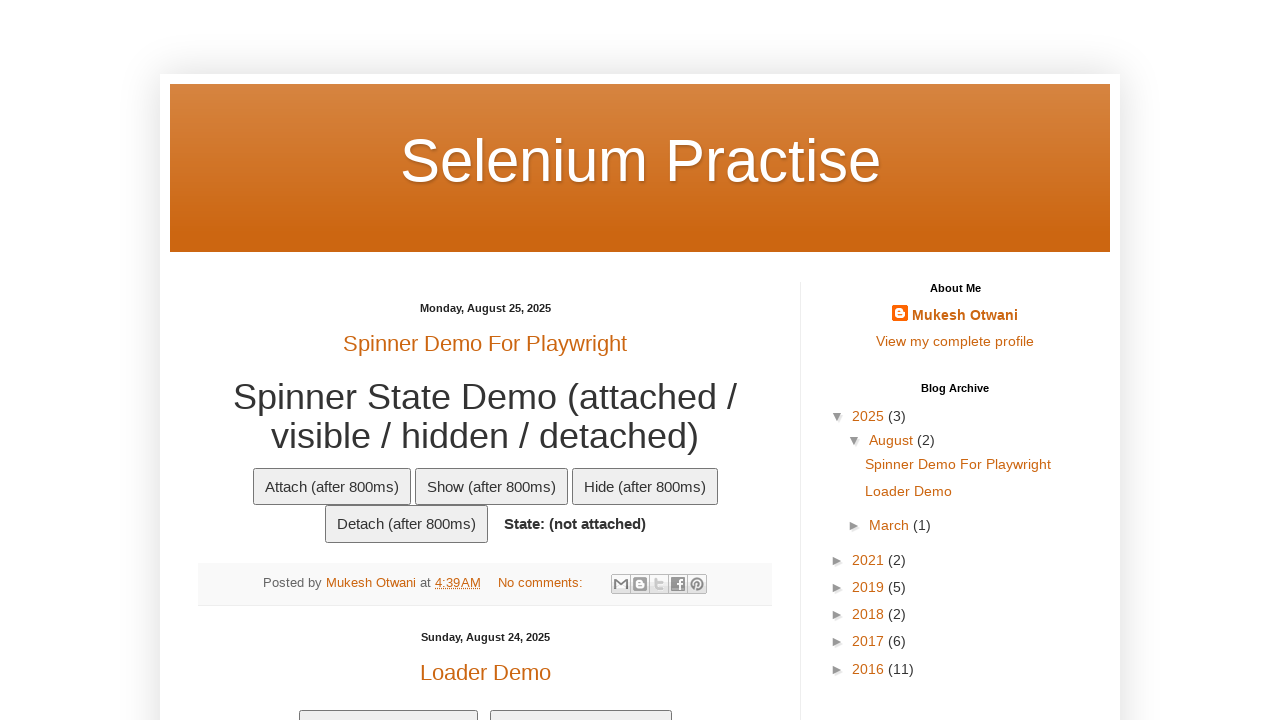

Waited for table with checkboxes to be visible
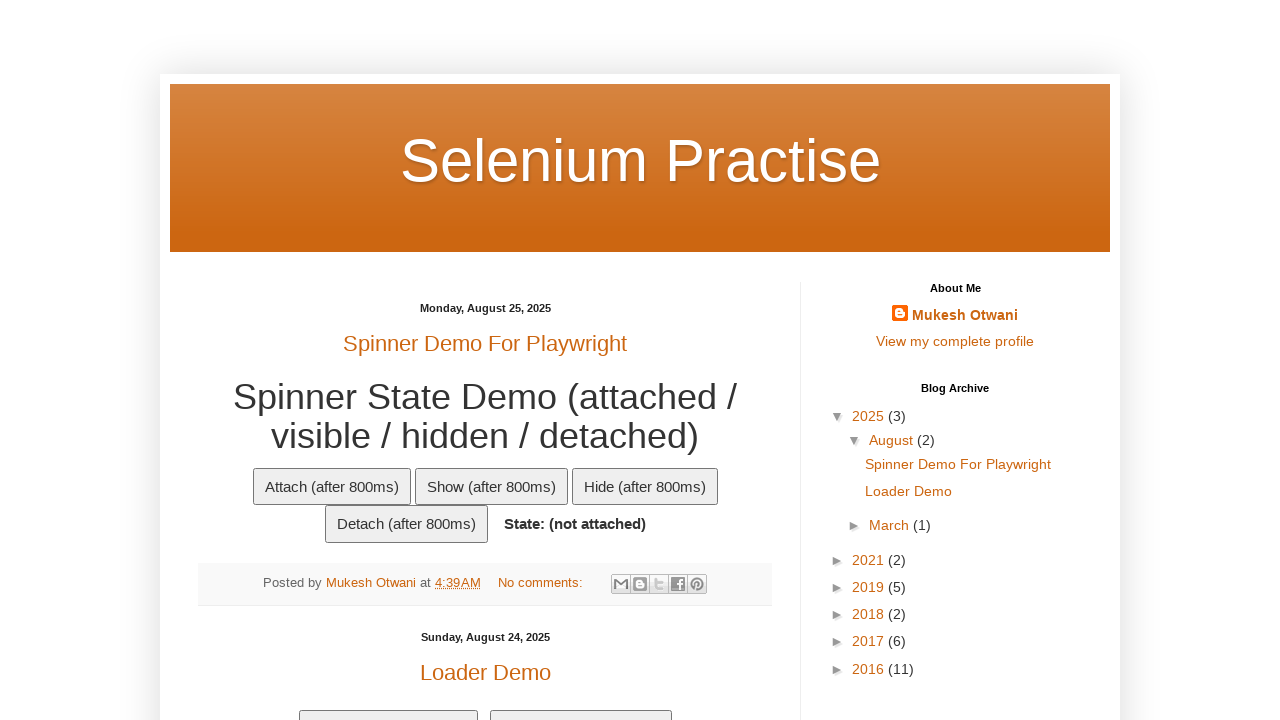

Located all checkboxes in the table
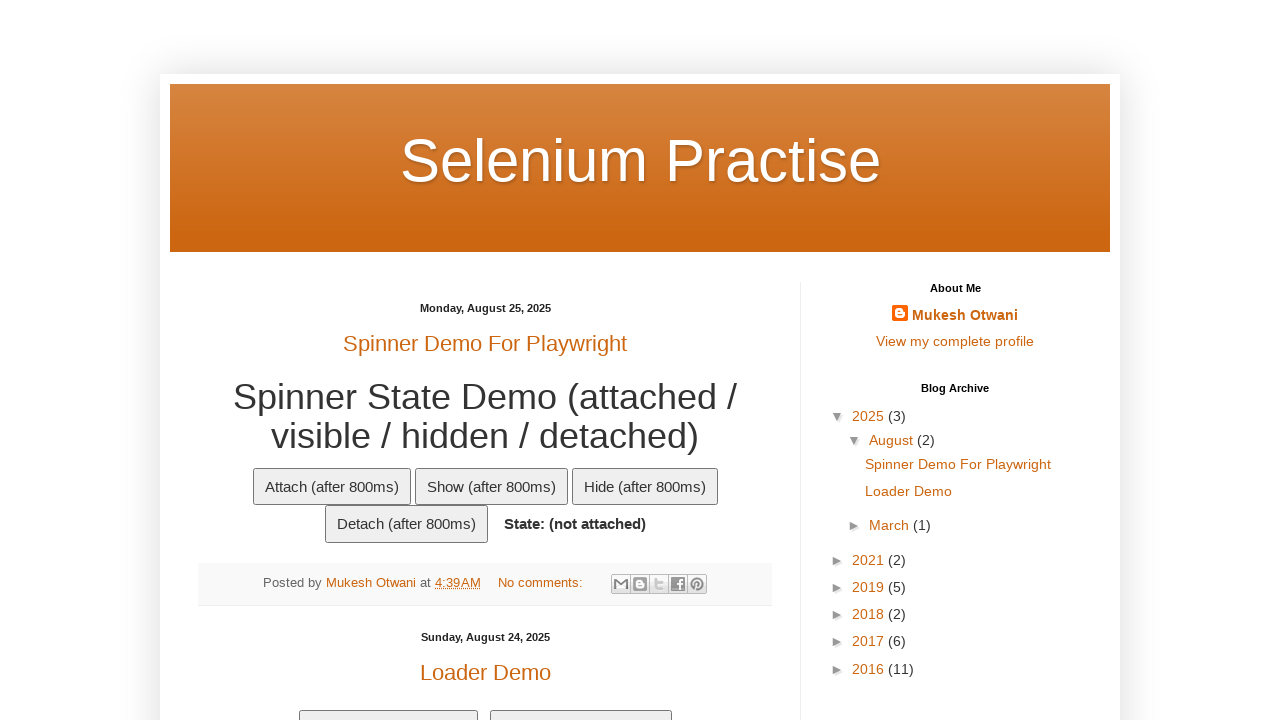

Retrieved count of checkboxes: 6
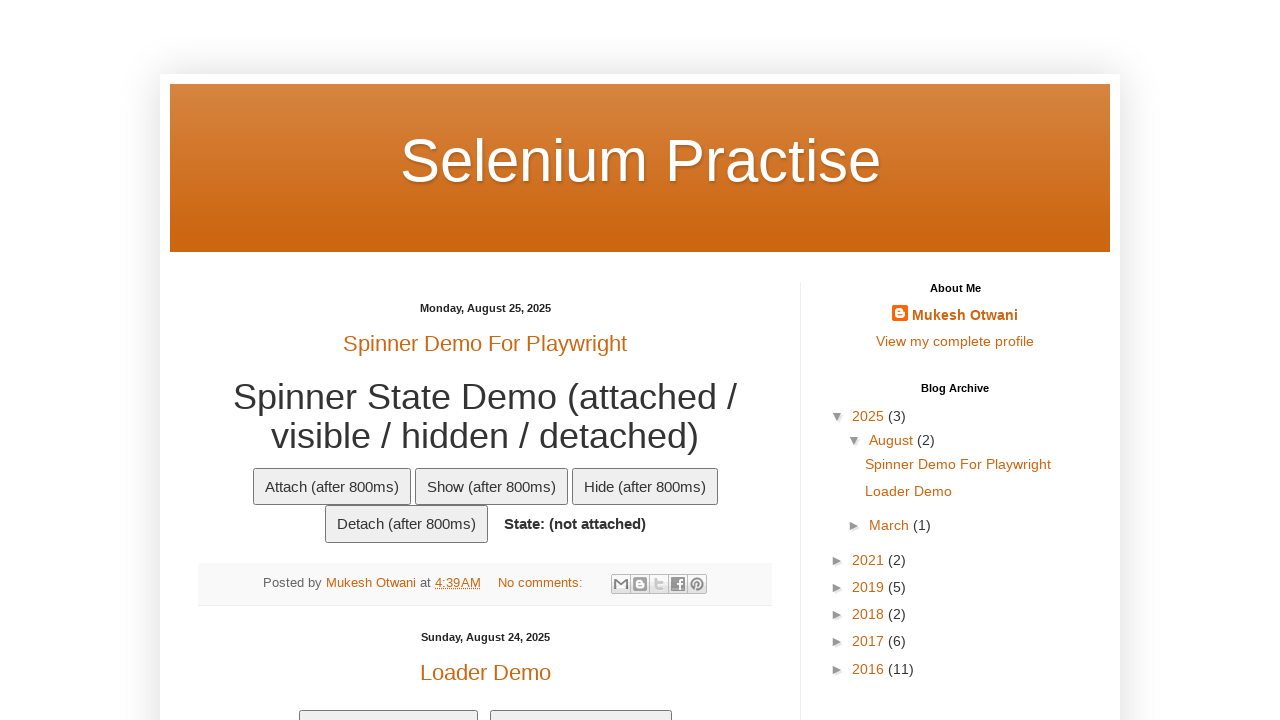

Retrieved checkbox at index 0
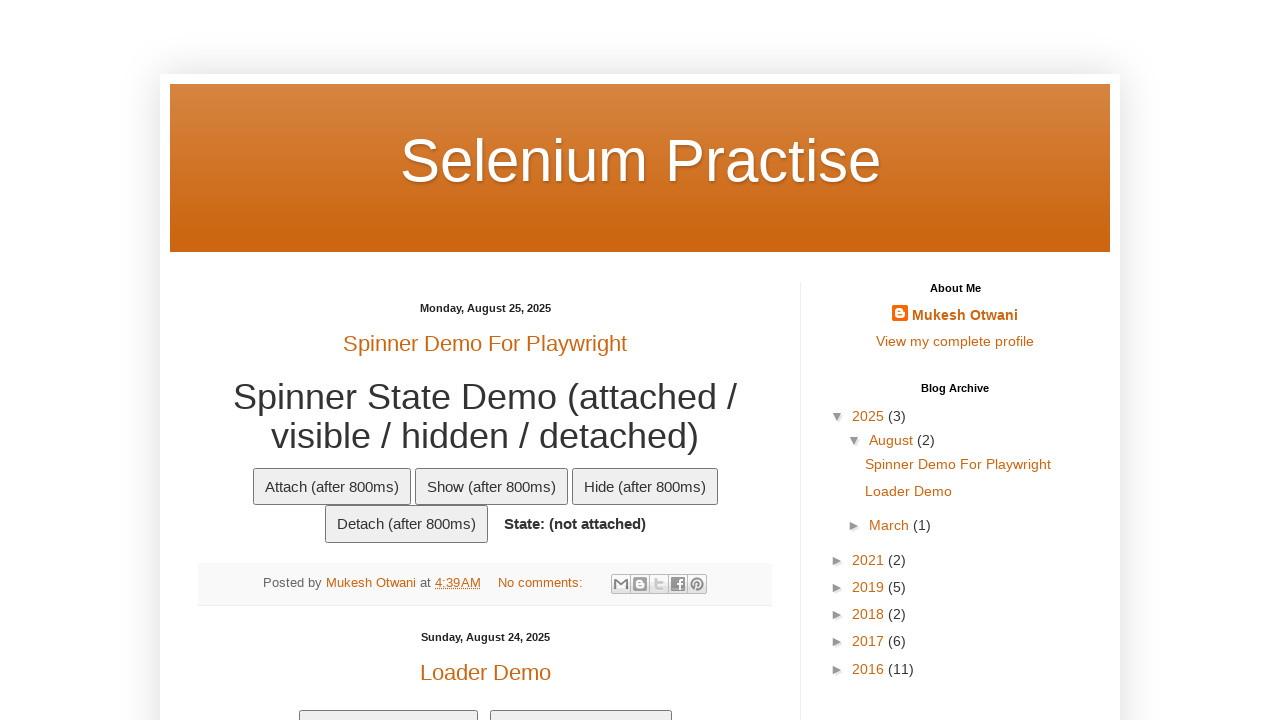

Clicked unchecked checkbox at index 0 at (208, 360) on table#customers td input >> nth=0
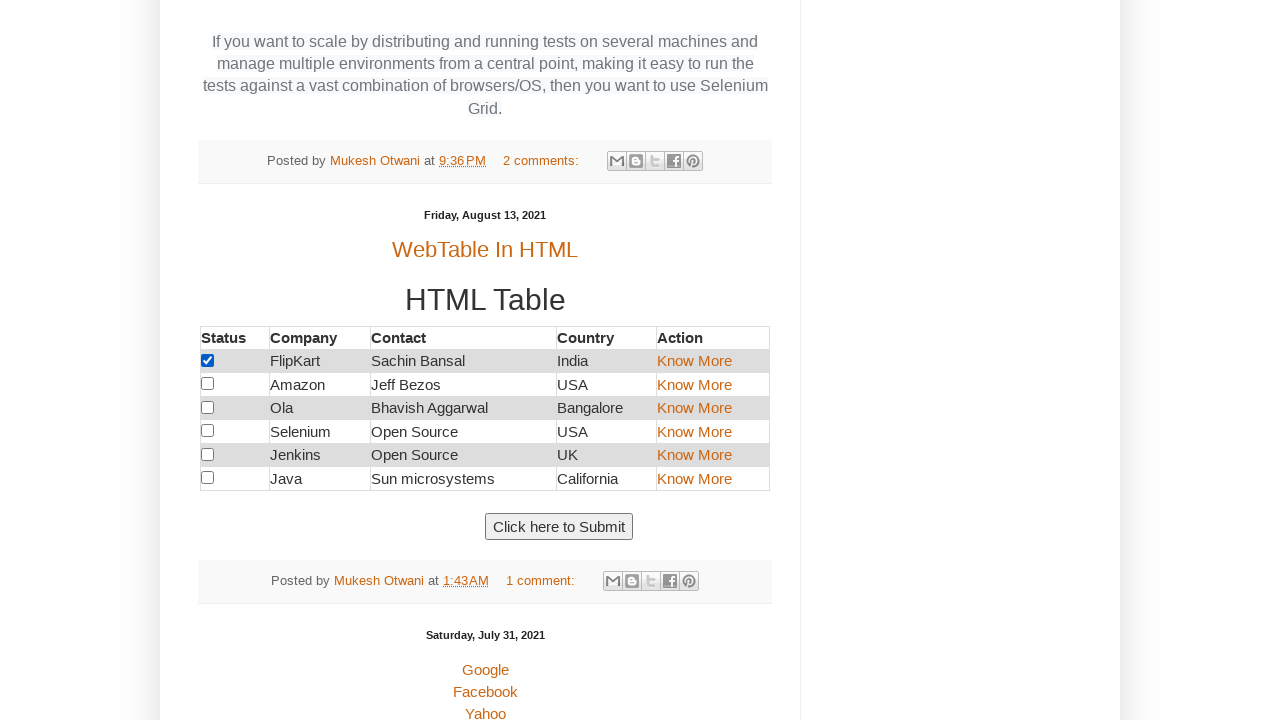

Retrieved checkbox at index 1
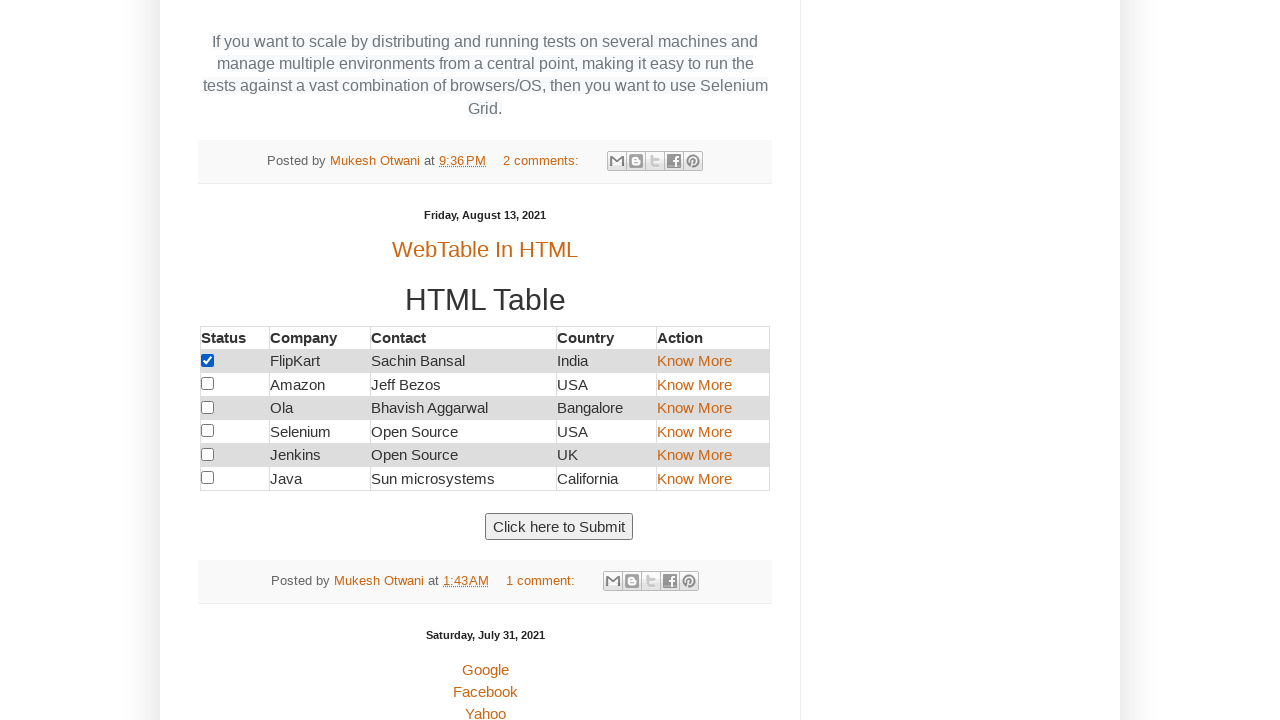

Clicked unchecked checkbox at index 1 at (208, 384) on table#customers td input >> nth=1
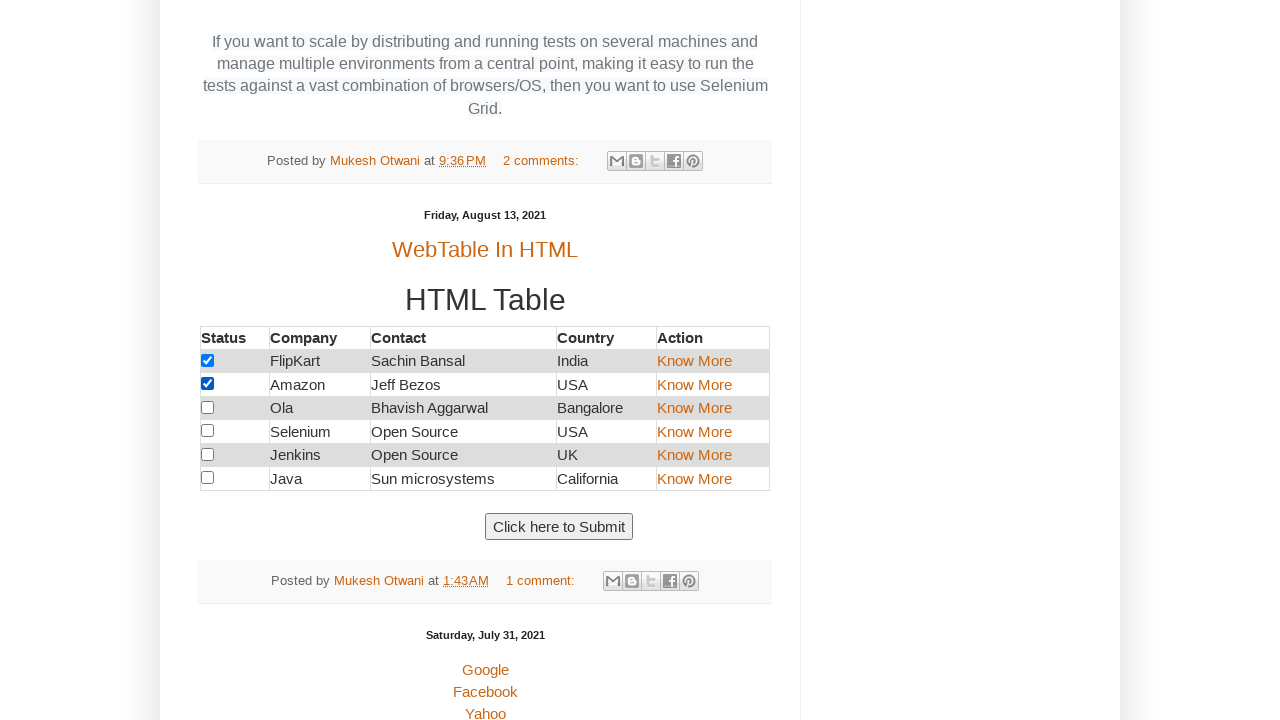

Retrieved checkbox at index 2
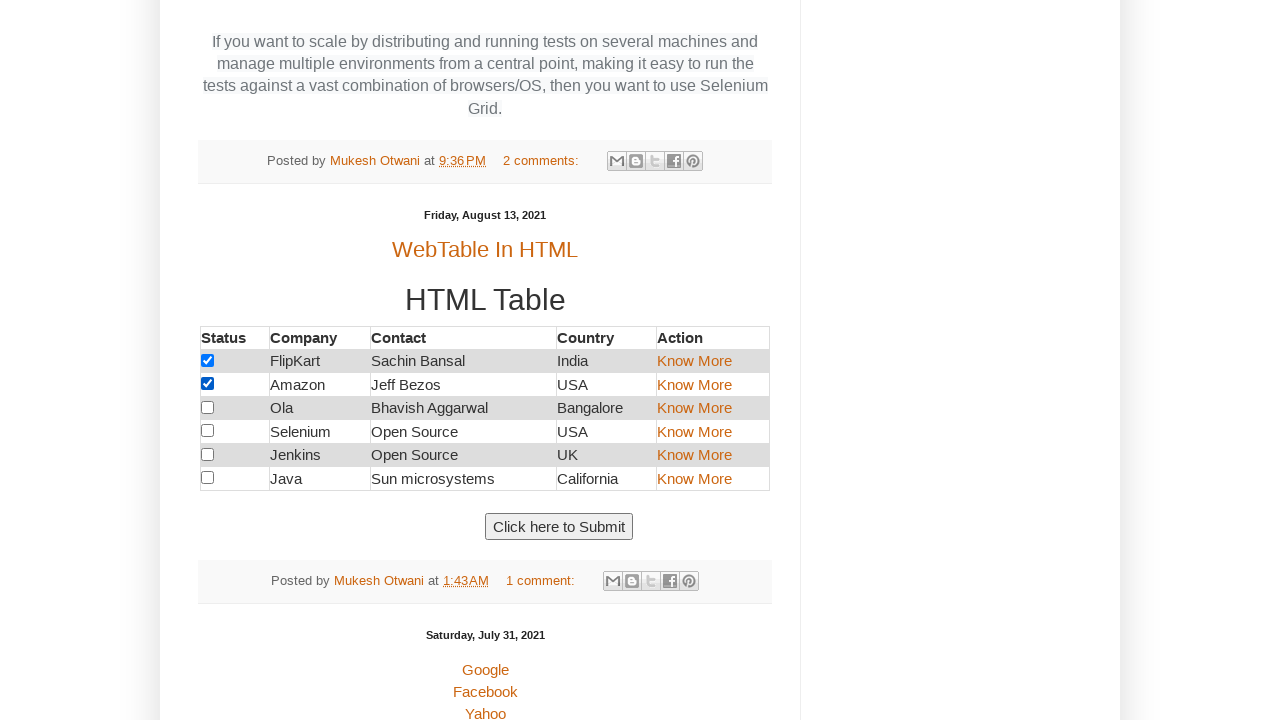

Clicked unchecked checkbox at index 2 at (208, 407) on table#customers td input >> nth=2
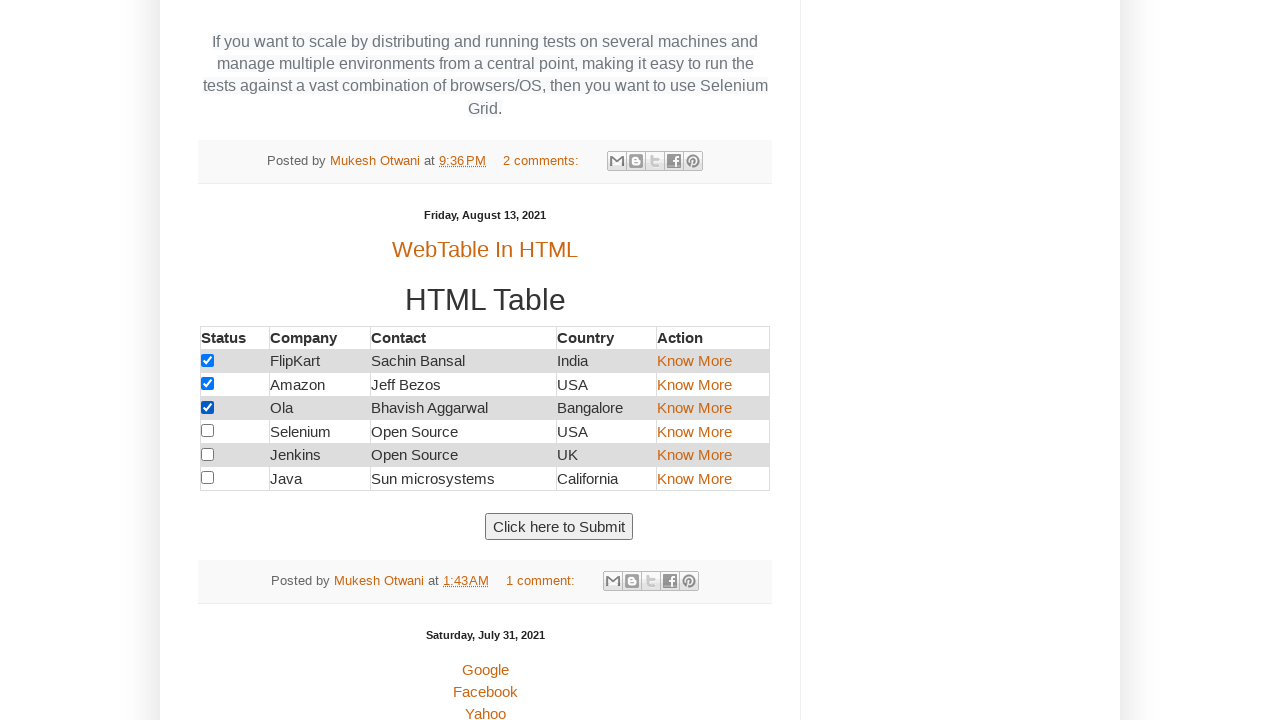

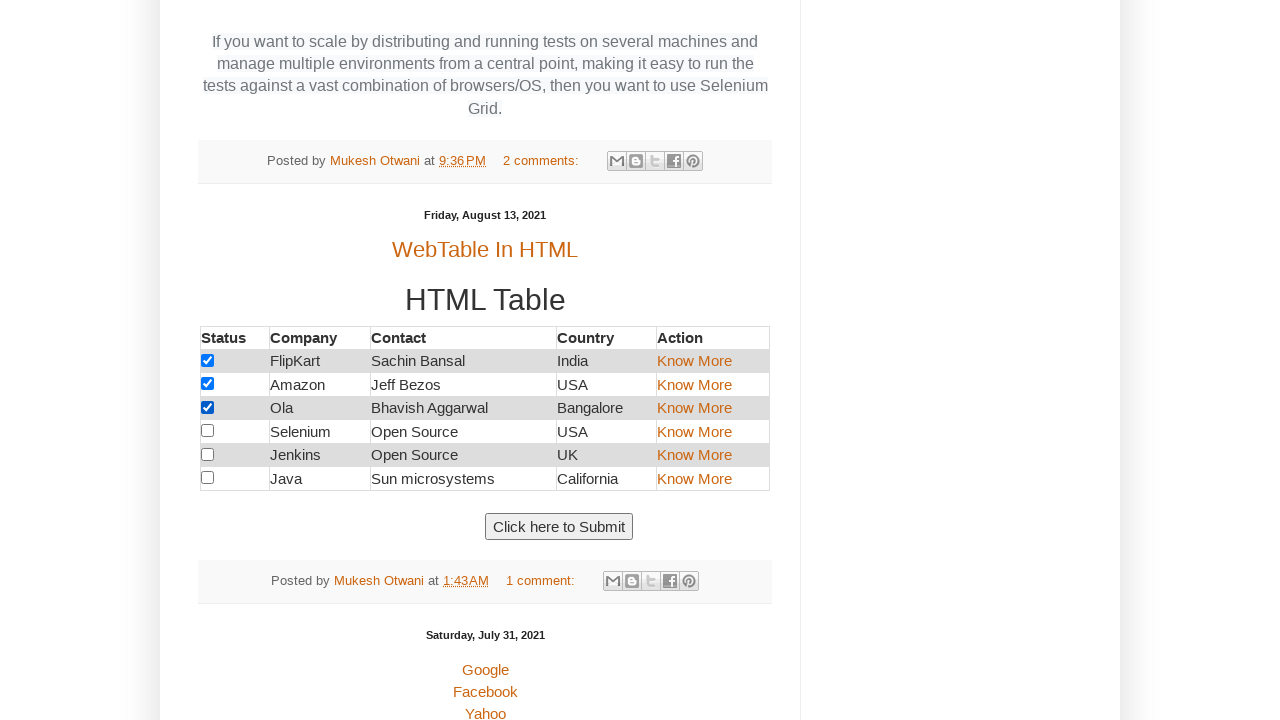